Tests form filling with chained assertions - enters username, then email, and submits

Starting URL: https://demoqa.com/text-box

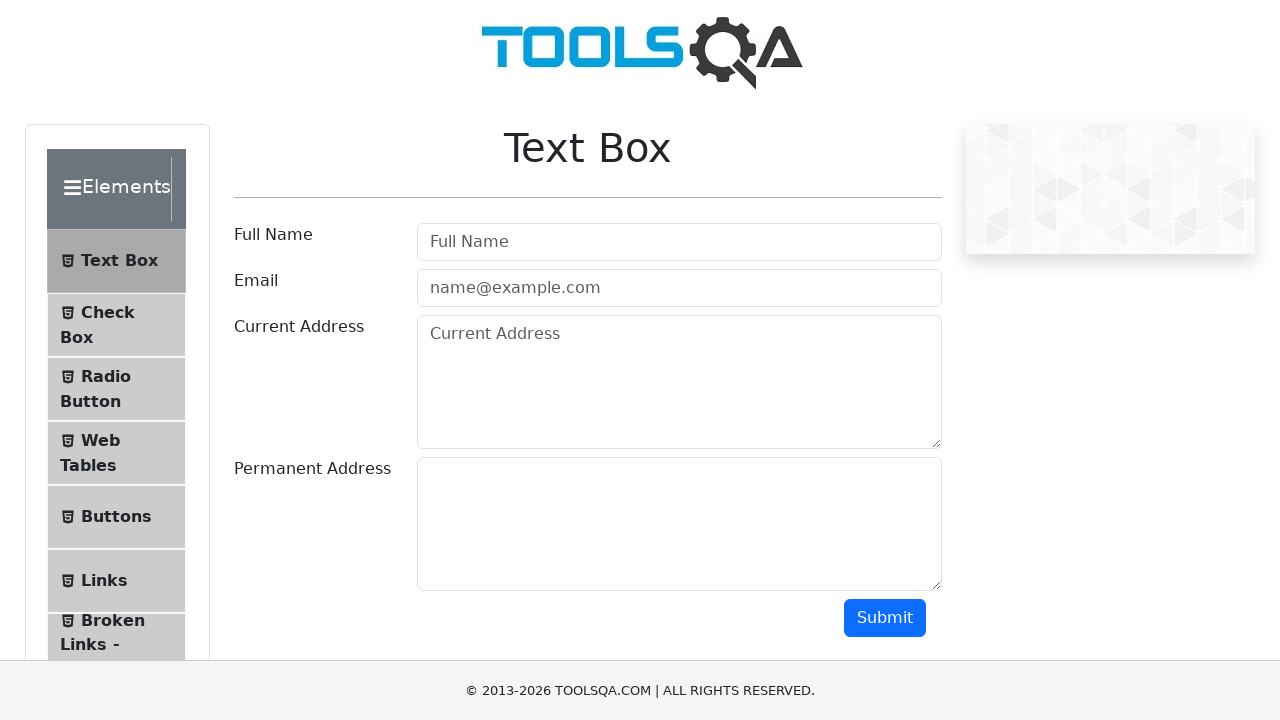

Filled username field with 'Jonathan' on #userName
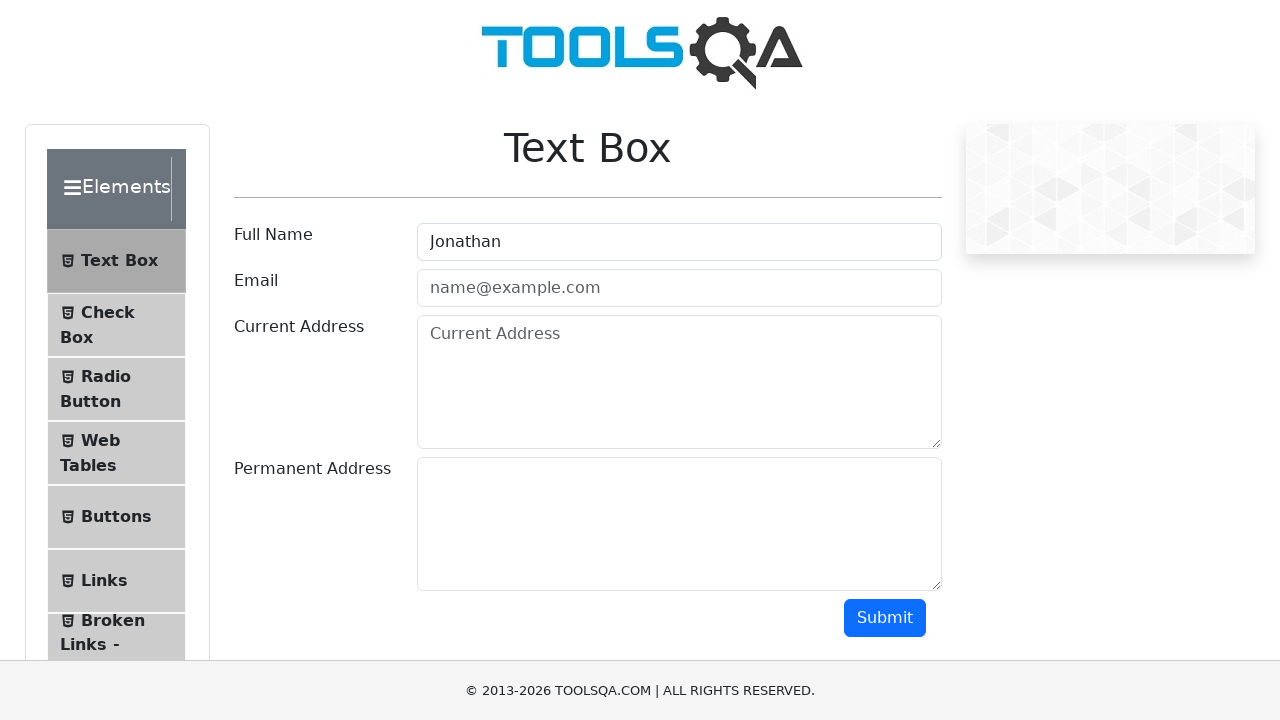

Filled email field with 'user@username.com' on #userEmail
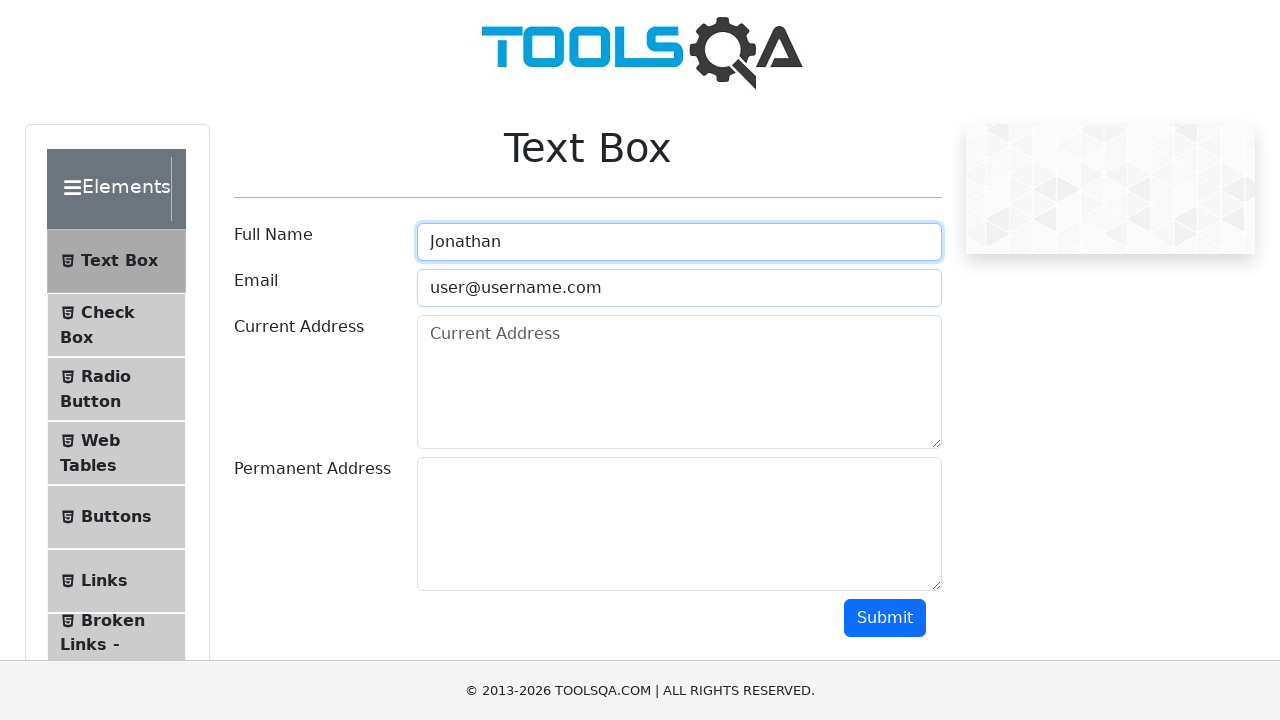

Clicked submit button to submit the form at (885, 618) on #submit
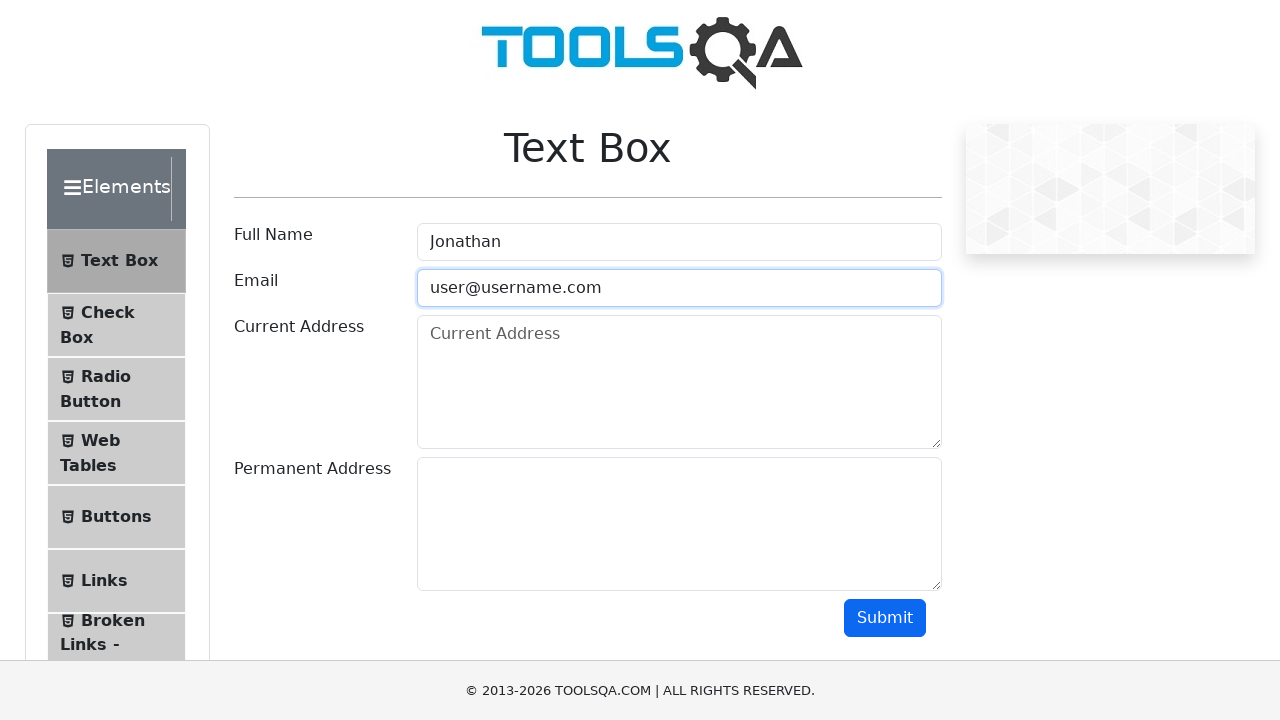

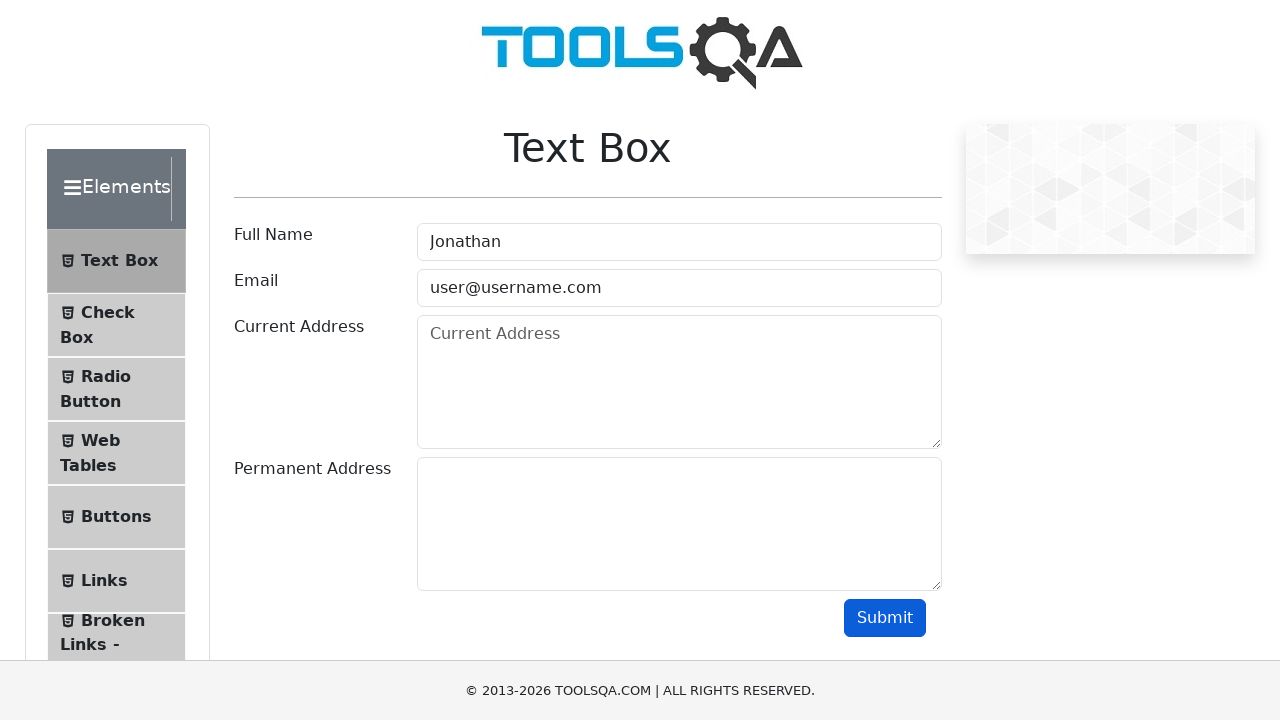